Tests clicking a link styled like a button and verifies the submitted message appears

Starting URL: https://www.qa-practice.com/elements/button/like_a_button

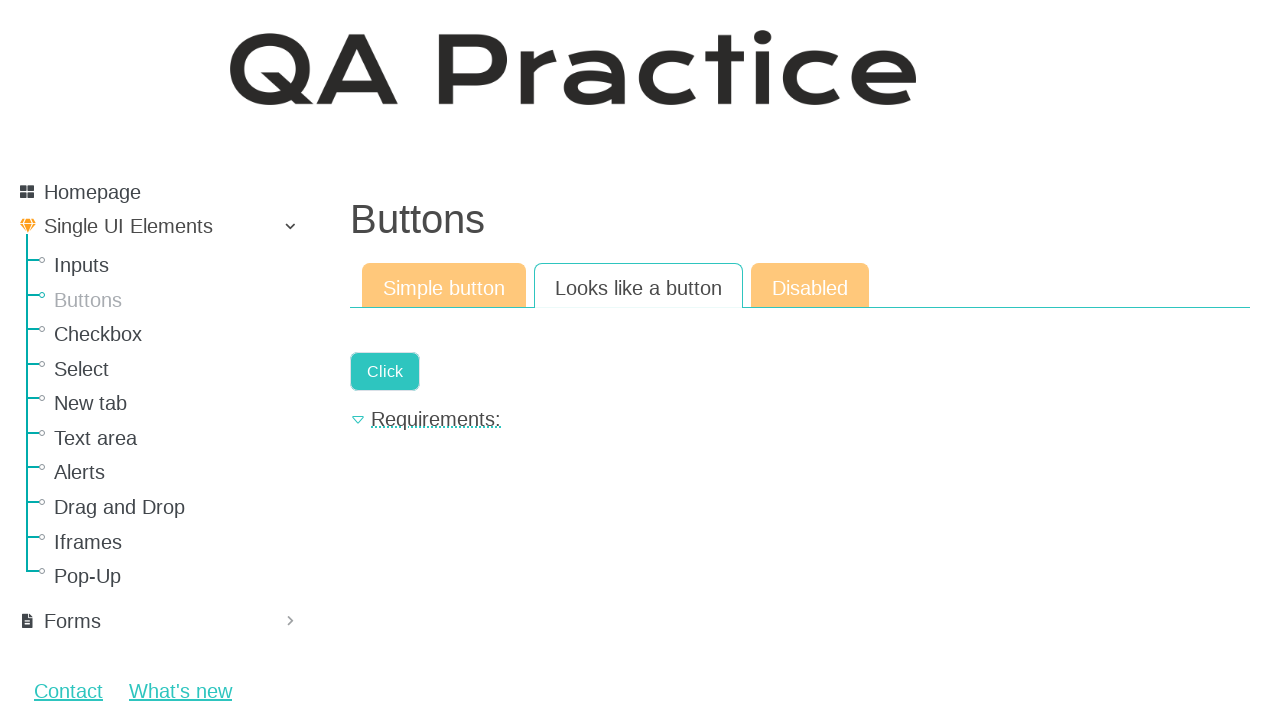

Navigated to the button-styled link page
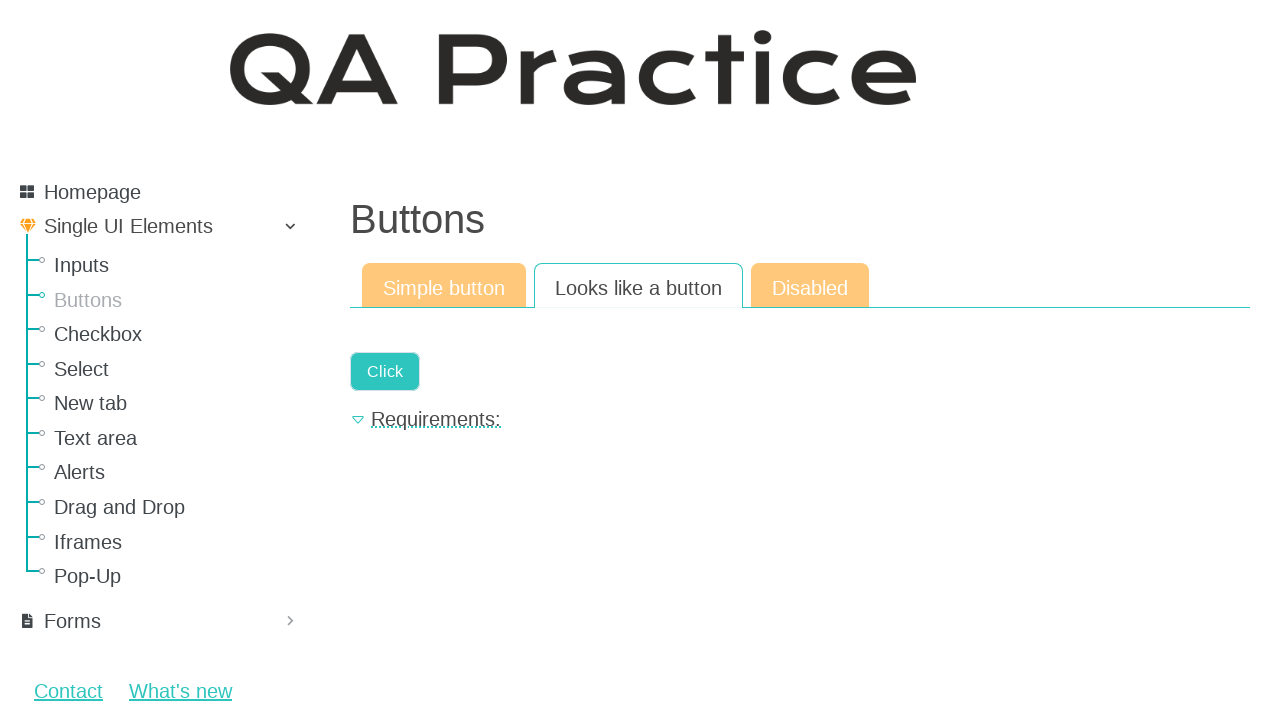

Clicked the link styled as a button
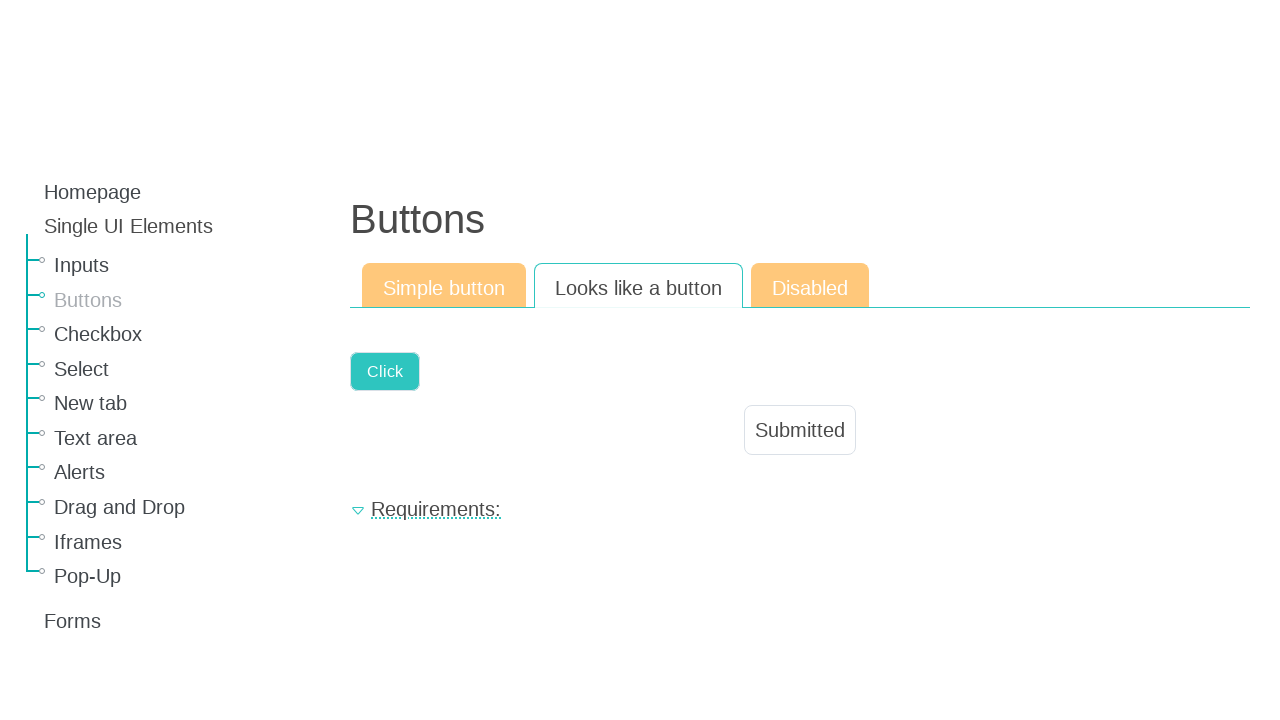

Verified 'Submitted' message appeared after clicking
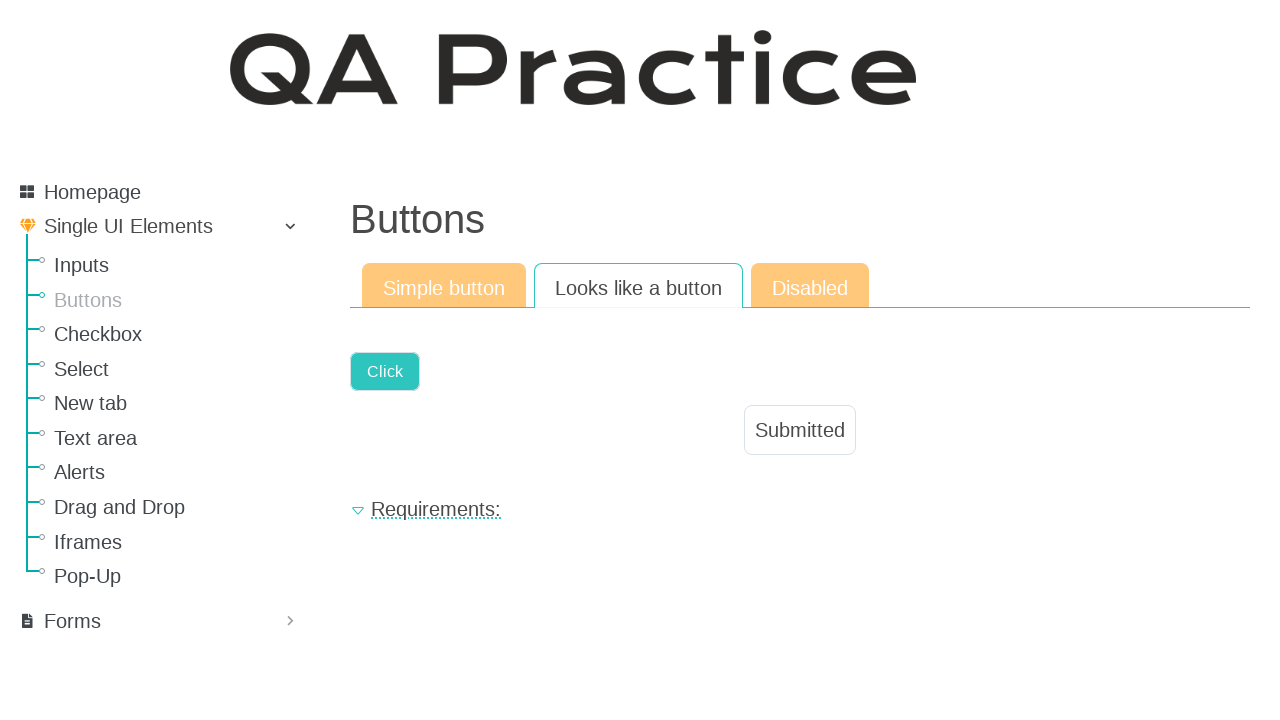

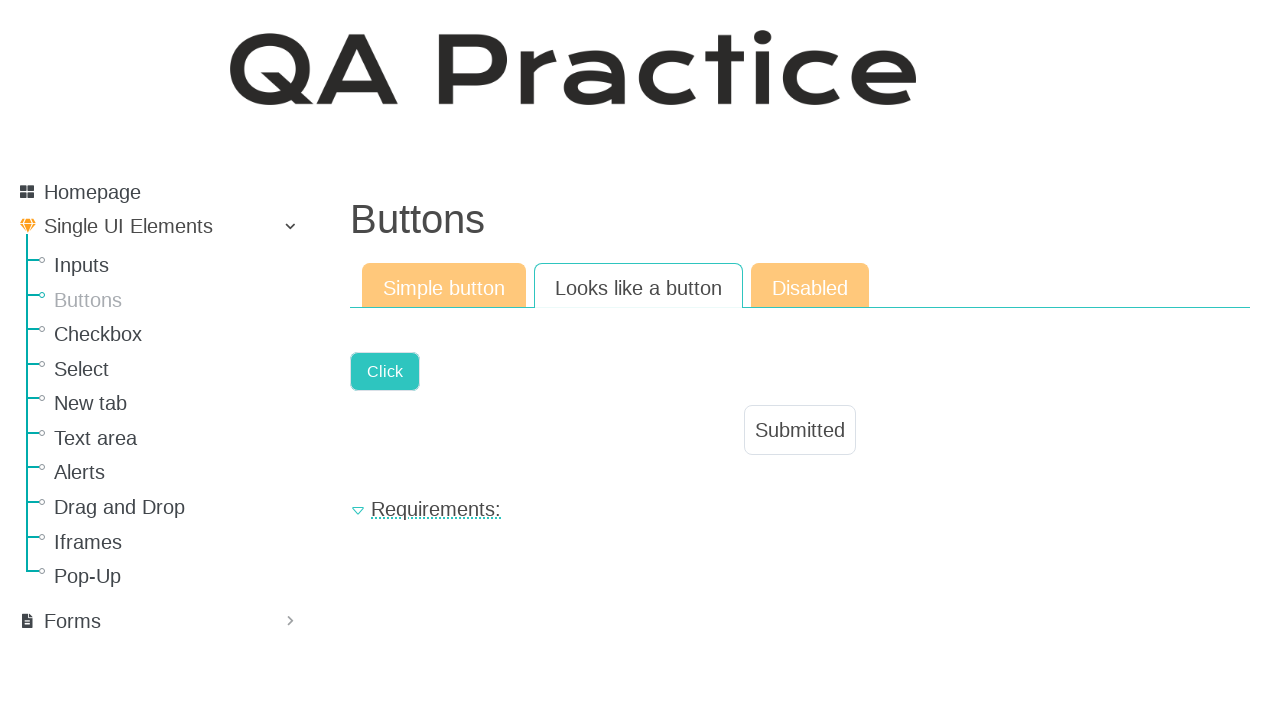